Tests that edits are saved when the input loses focus (blur event)

Starting URL: https://demo.playwright.dev/todomvc

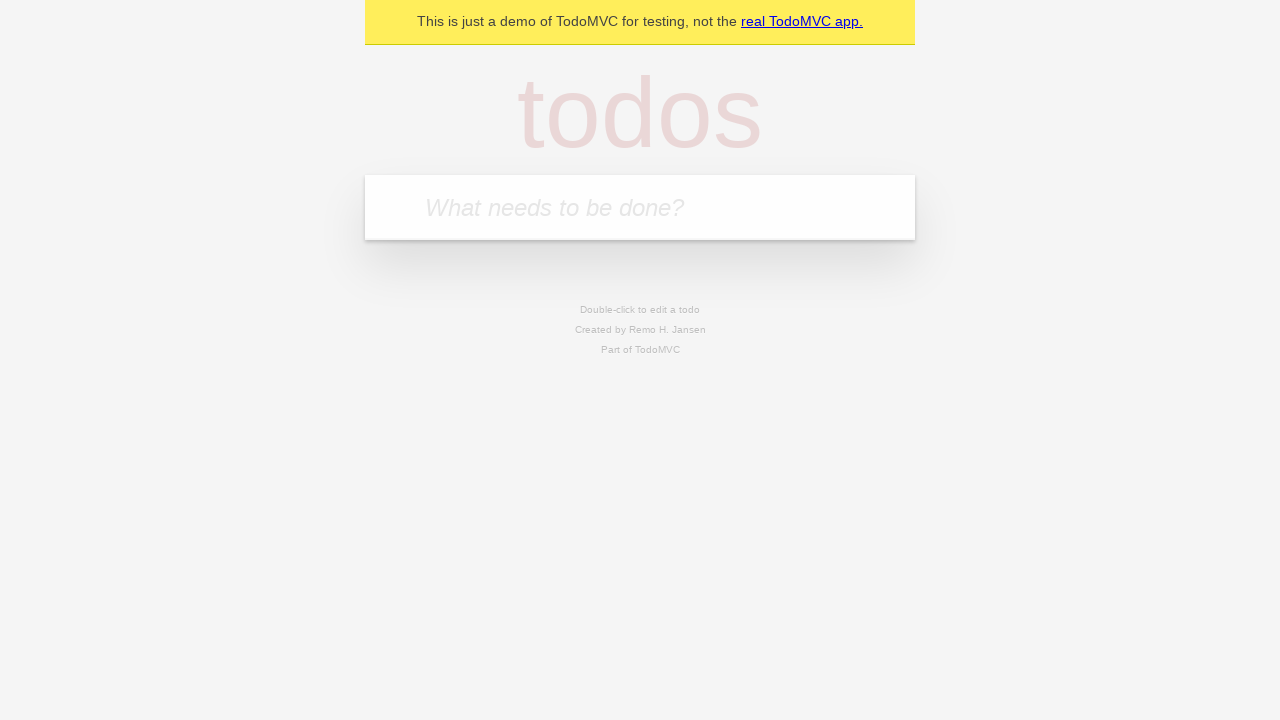

Filled first todo input with 'buy some cheese' on internal:attr=[placeholder="What needs to be done?"i]
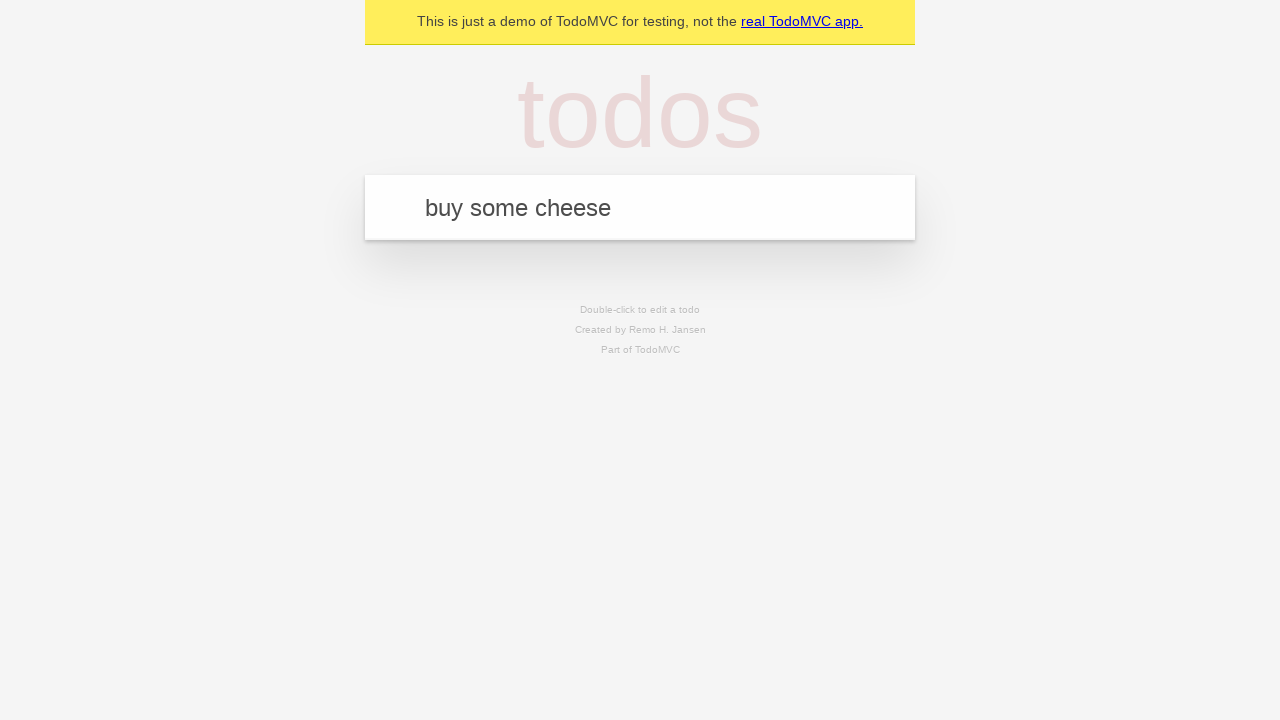

Pressed Enter to create first todo on internal:attr=[placeholder="What needs to be done?"i]
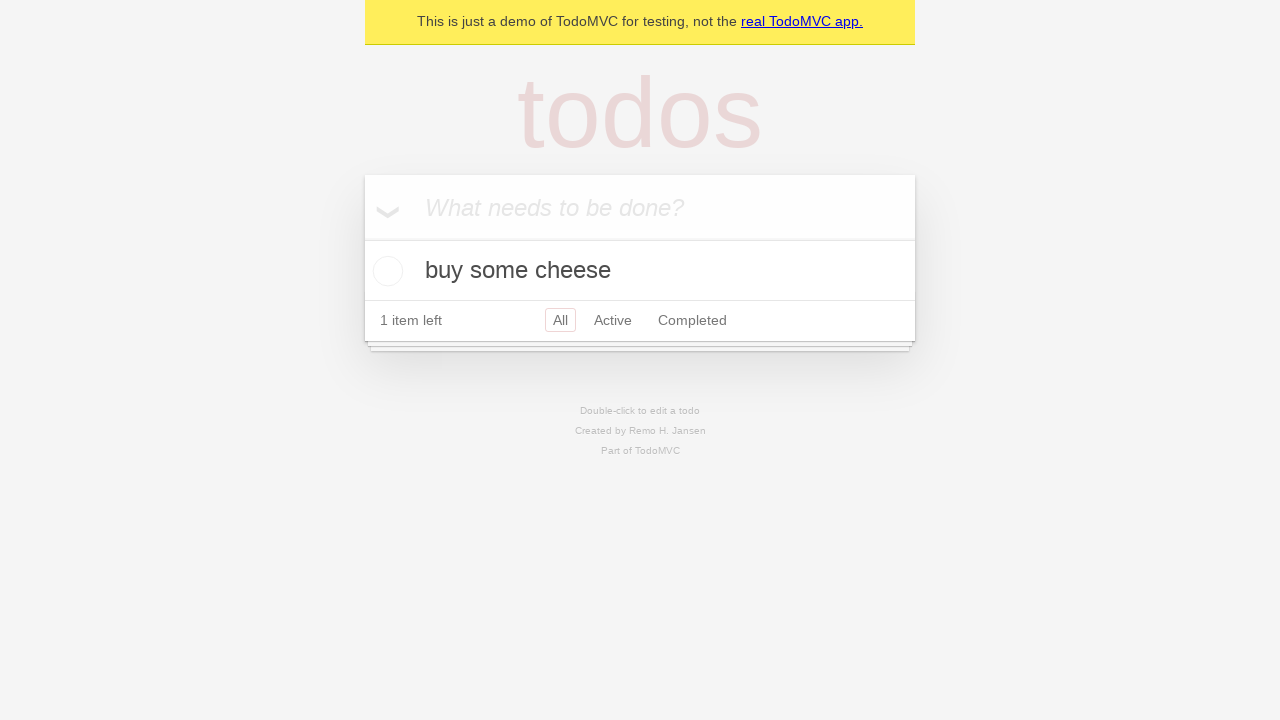

Filled second todo input with 'feed the cat' on internal:attr=[placeholder="What needs to be done?"i]
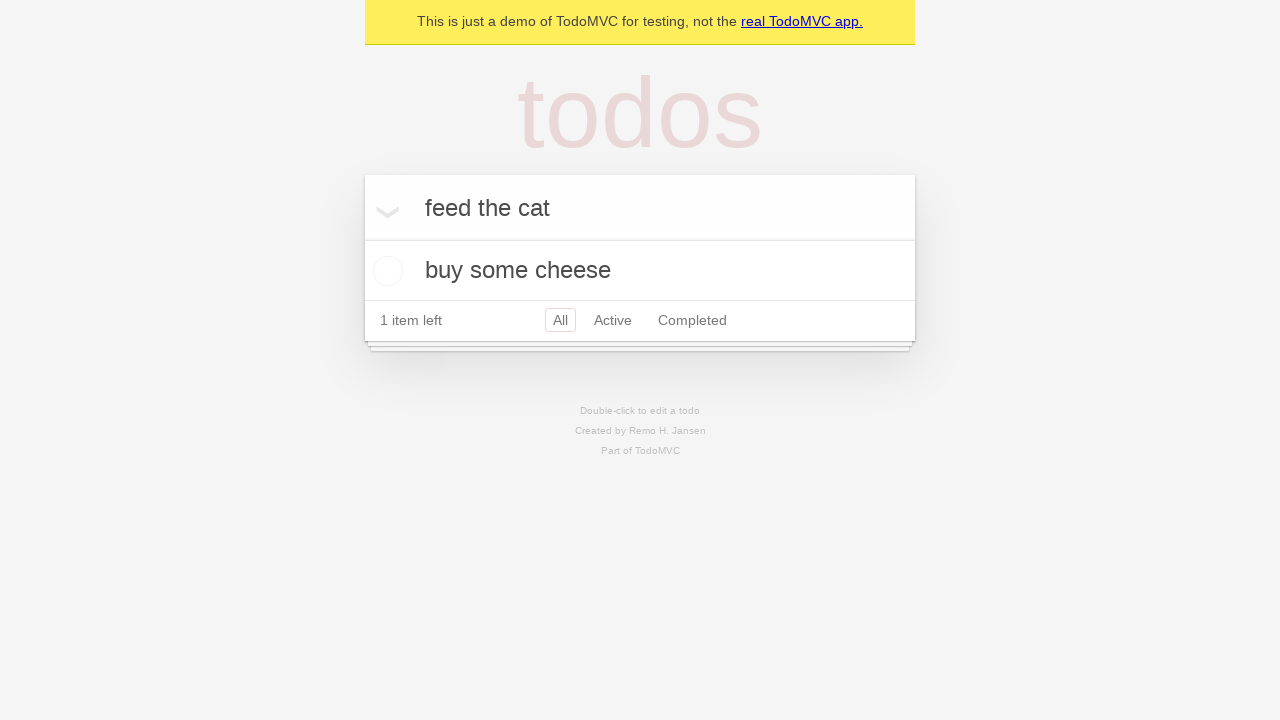

Pressed Enter to create second todo on internal:attr=[placeholder="What needs to be done?"i]
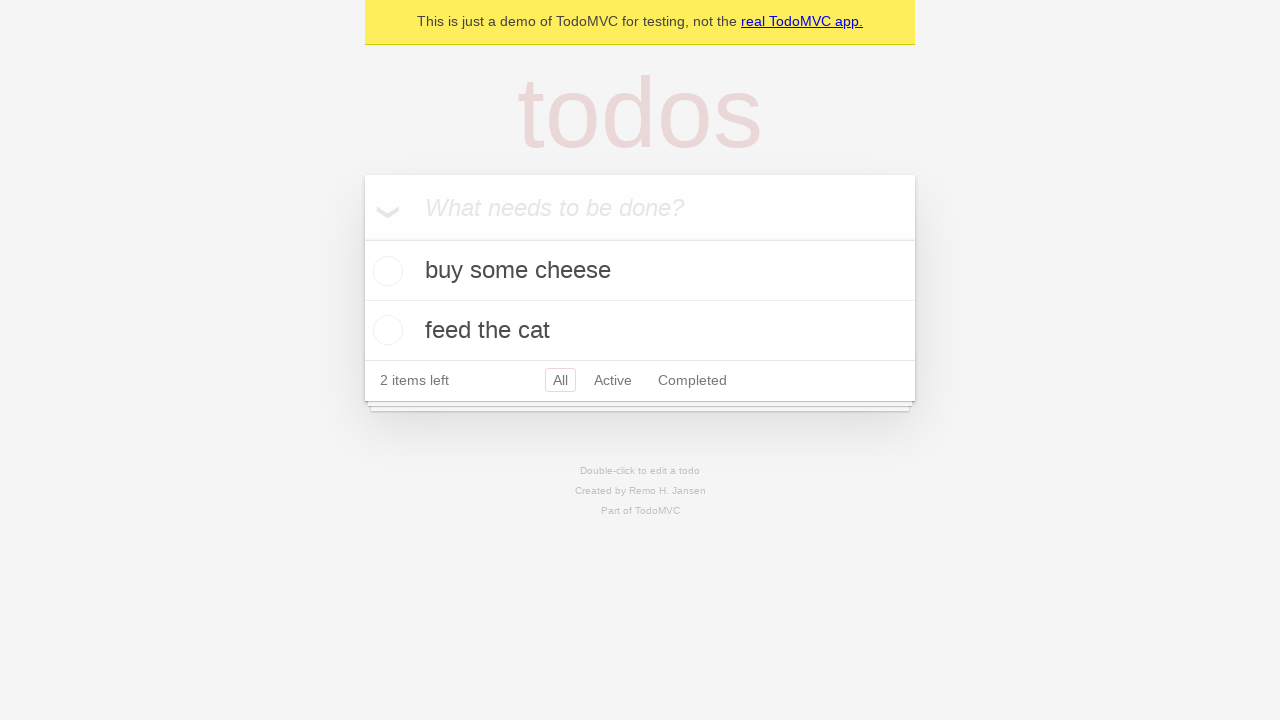

Filled third todo input with 'book a doctors appointment' on internal:attr=[placeholder="What needs to be done?"i]
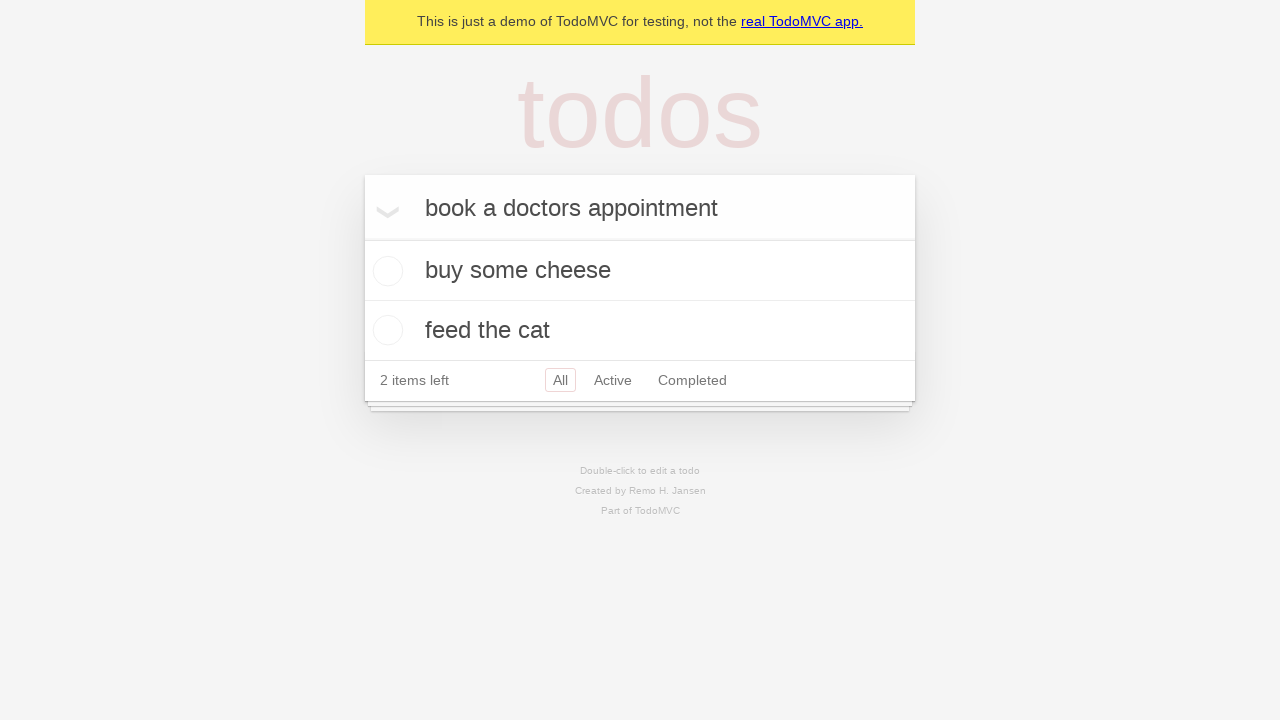

Pressed Enter to create third todo on internal:attr=[placeholder="What needs to be done?"i]
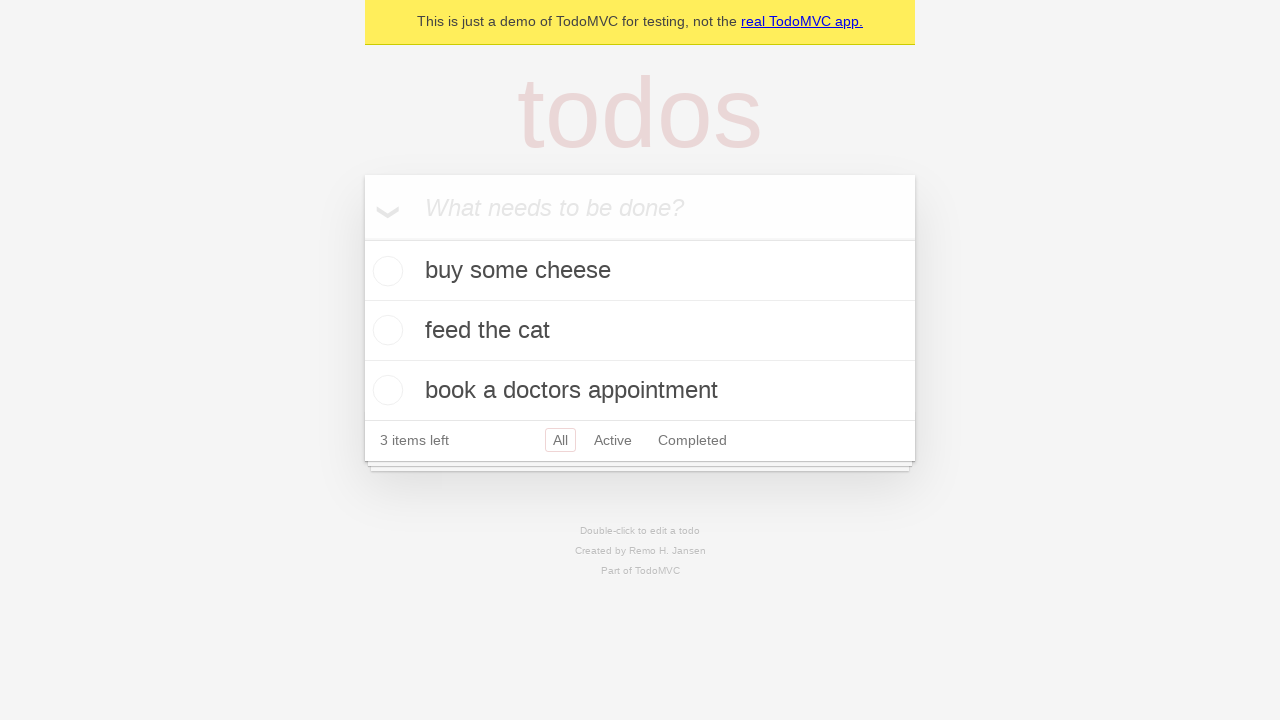

Waited for all three todos to be displayed
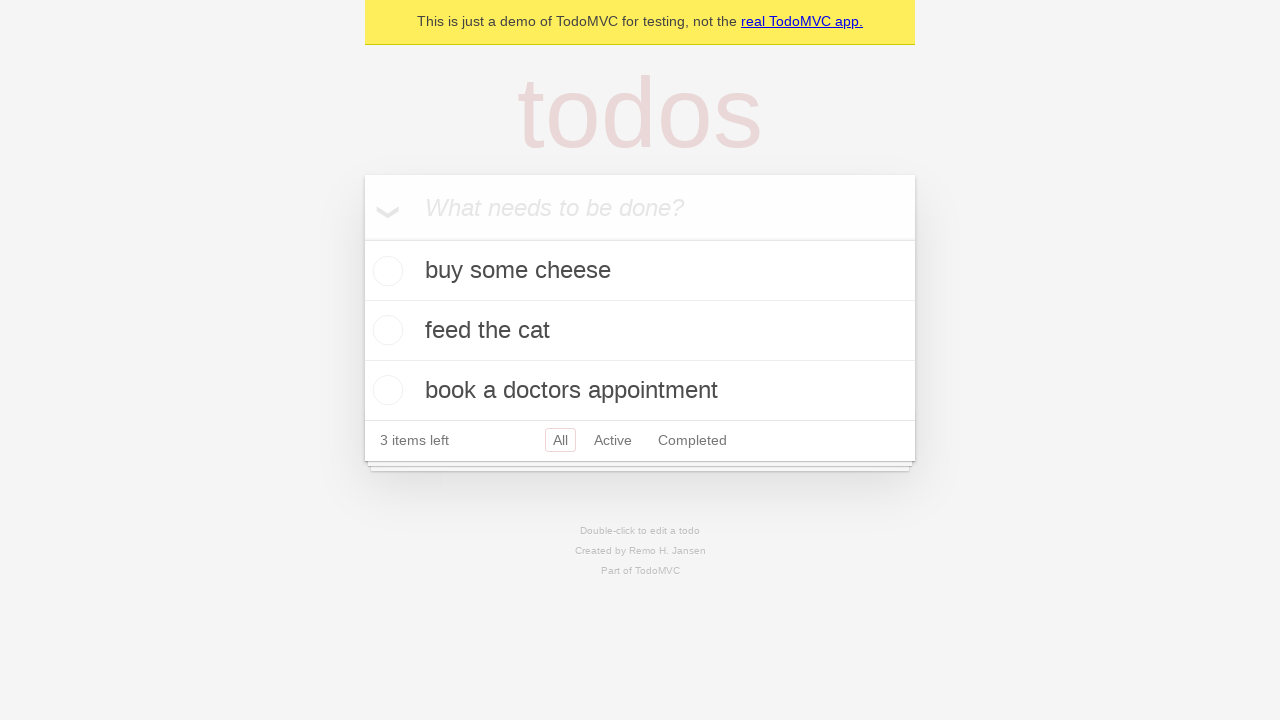

Double-clicked second todo item to enter edit mode at (640, 331) on internal:testid=[data-testid="todo-item"s] >> nth=1
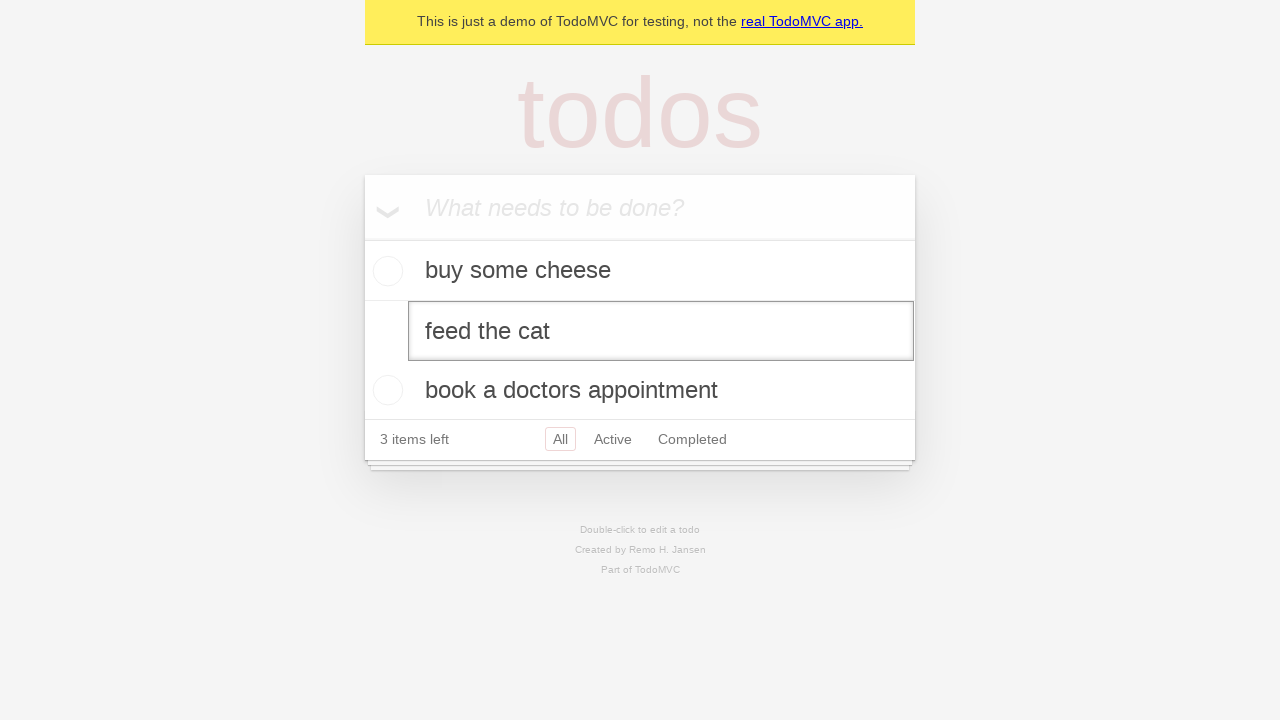

Edited second todo text to 'buy some sausages' on internal:testid=[data-testid="todo-item"s] >> nth=1 >> internal:role=textbox[nam
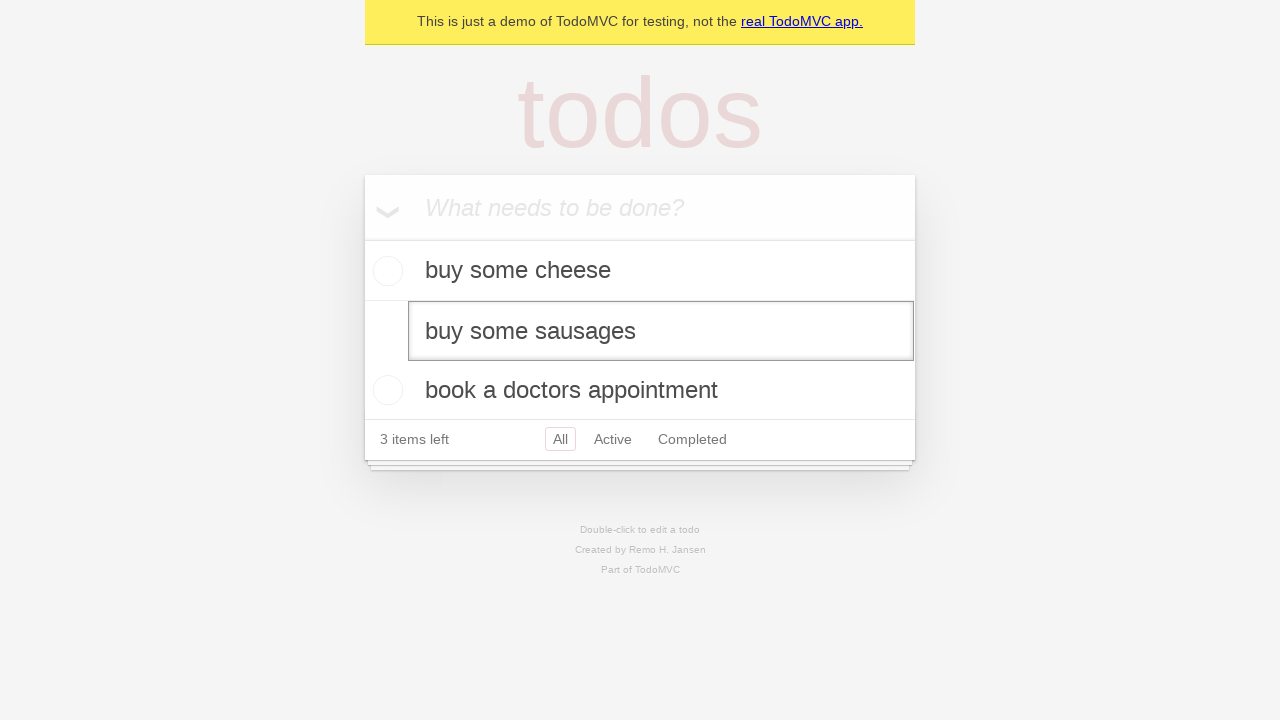

Triggered blur event on edit textbox to save changes
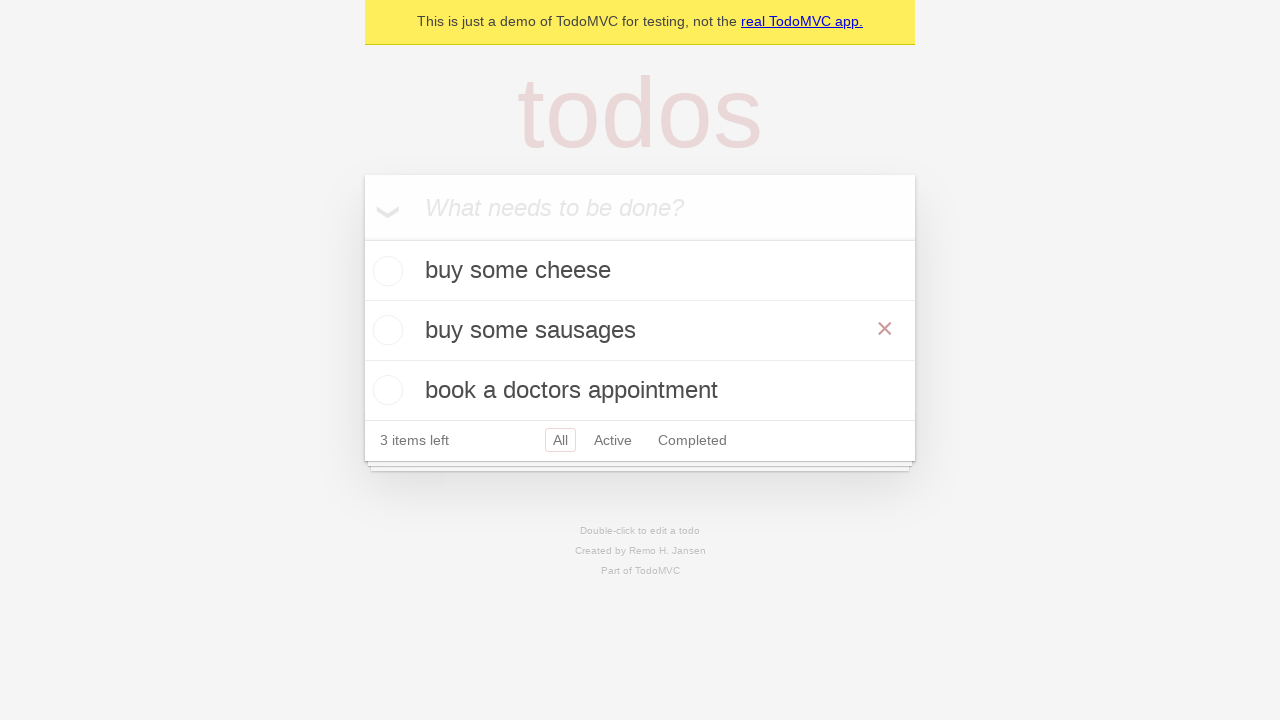

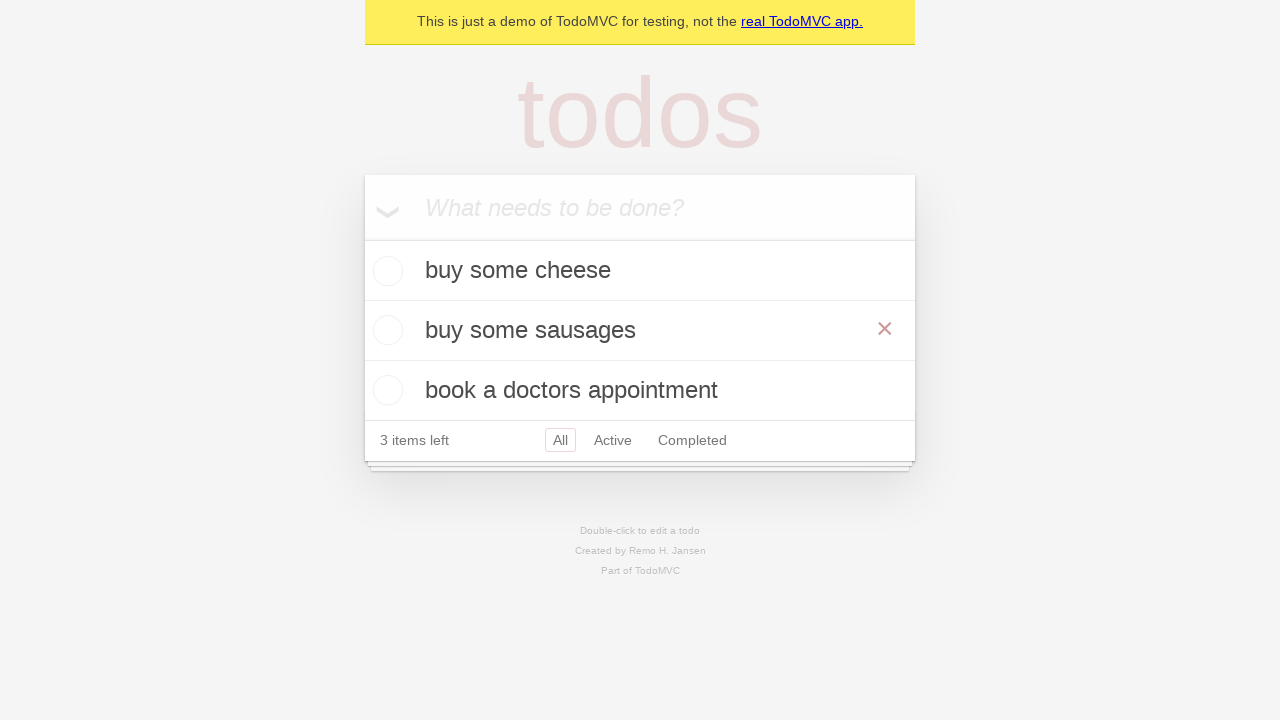